Tests navigation on the Cydeo practice site by clicking the "Home" link and verifying the page title changes to "Practice"

Starting URL: https://practice.cydeo.com/inputs

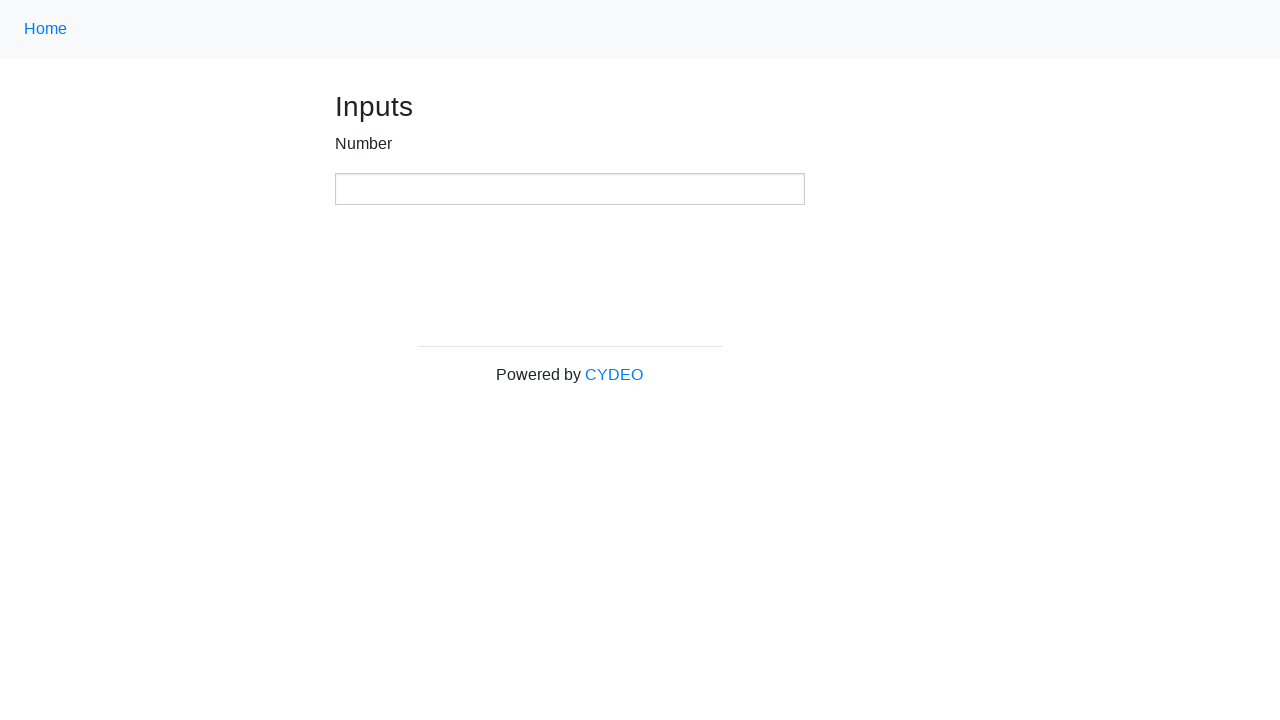

Clicked 'Home' link to navigate to home page at (46, 29) on a:has-text('Home')
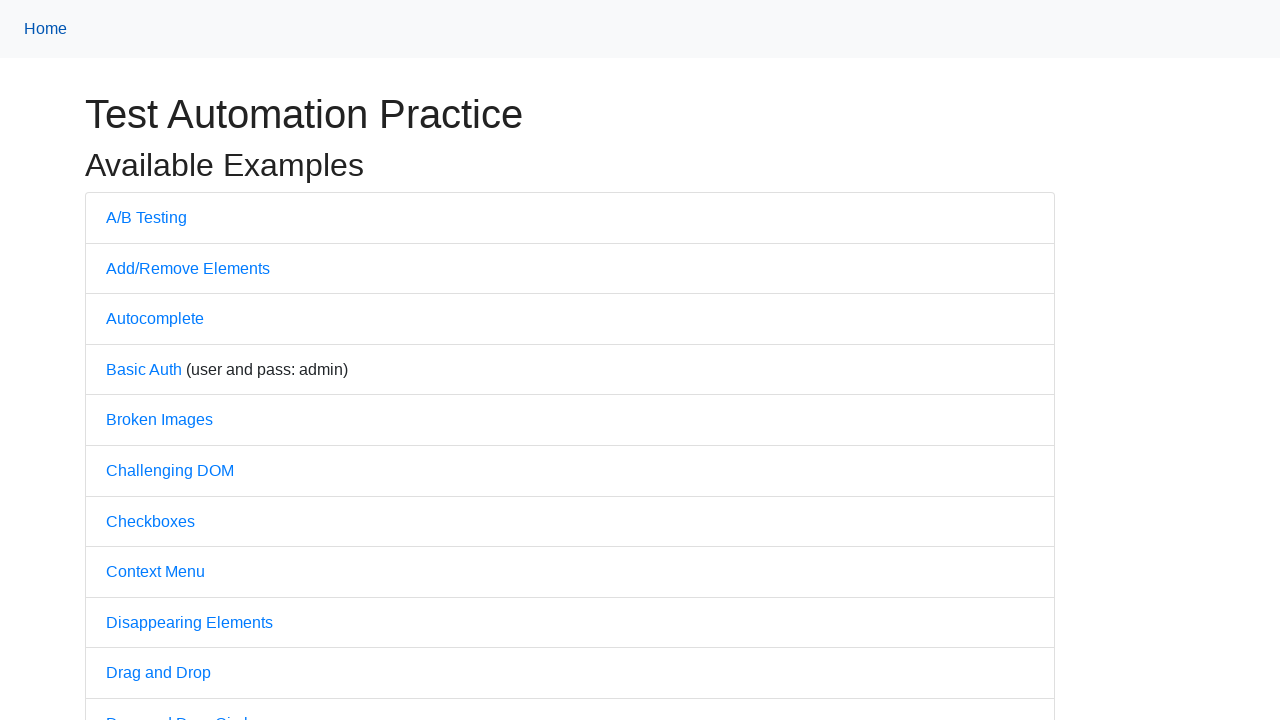

Waited for page to load (domcontentloaded)
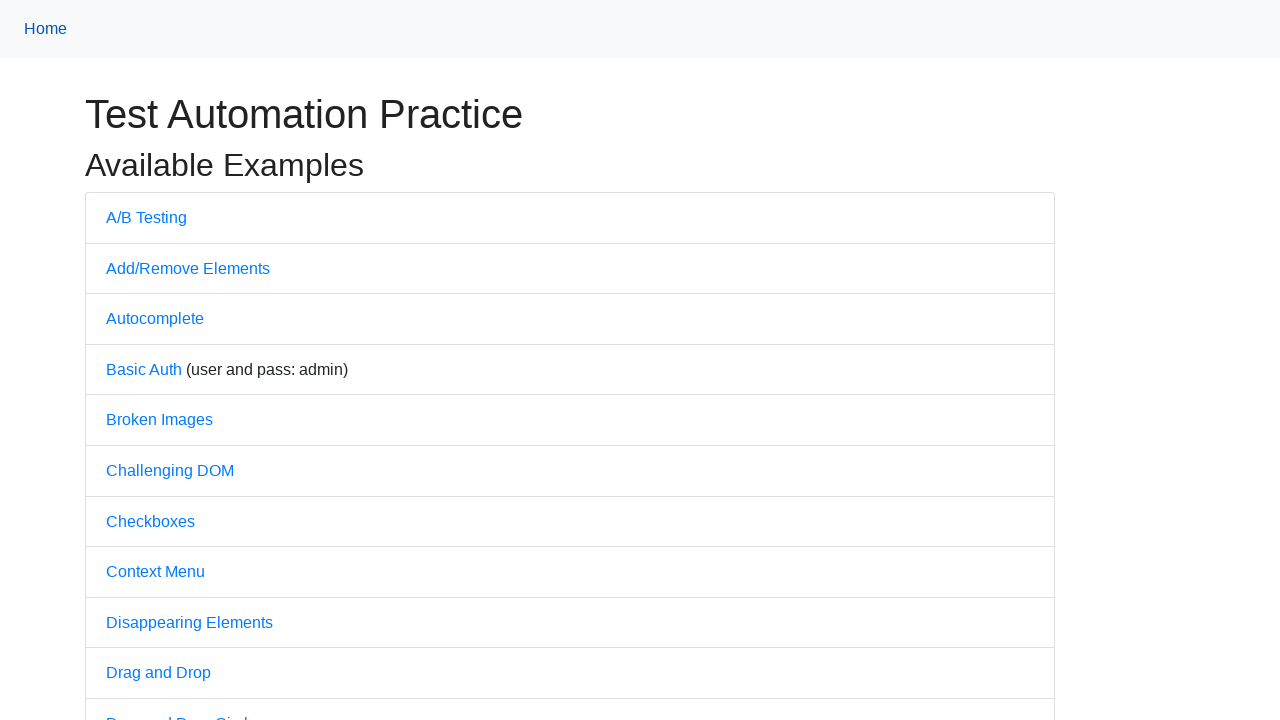

Verified page title is 'Practice'
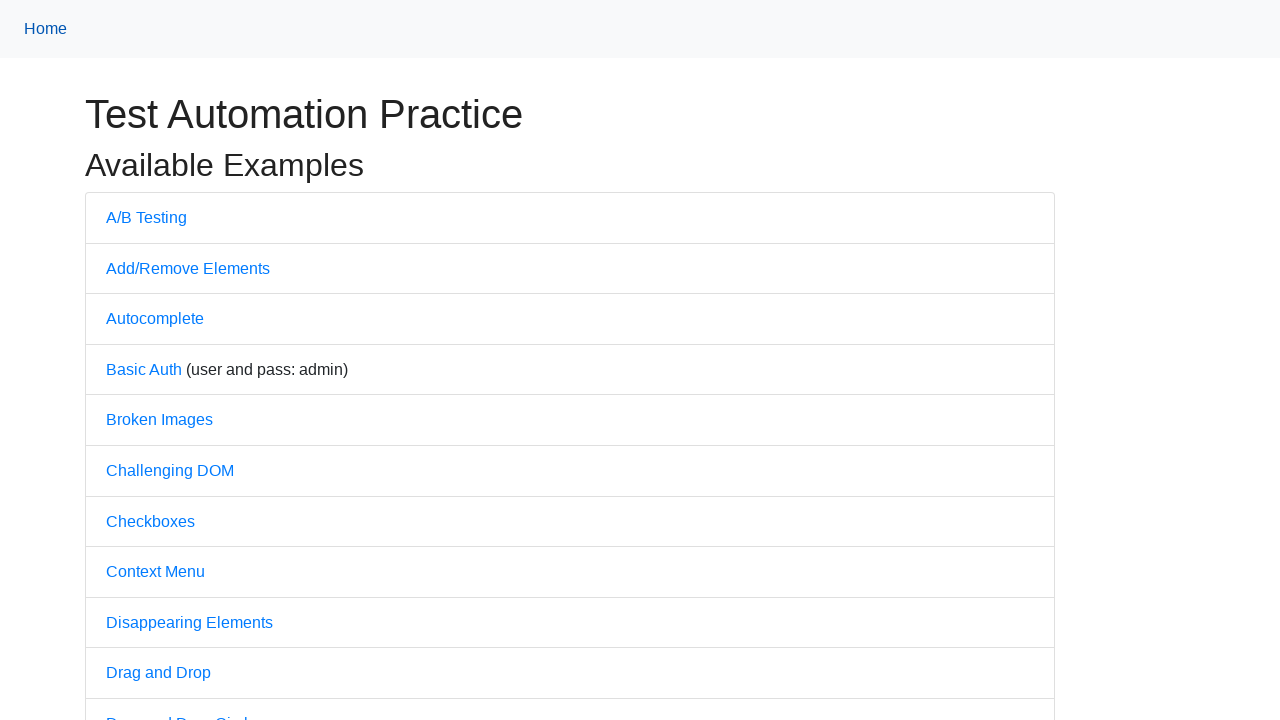

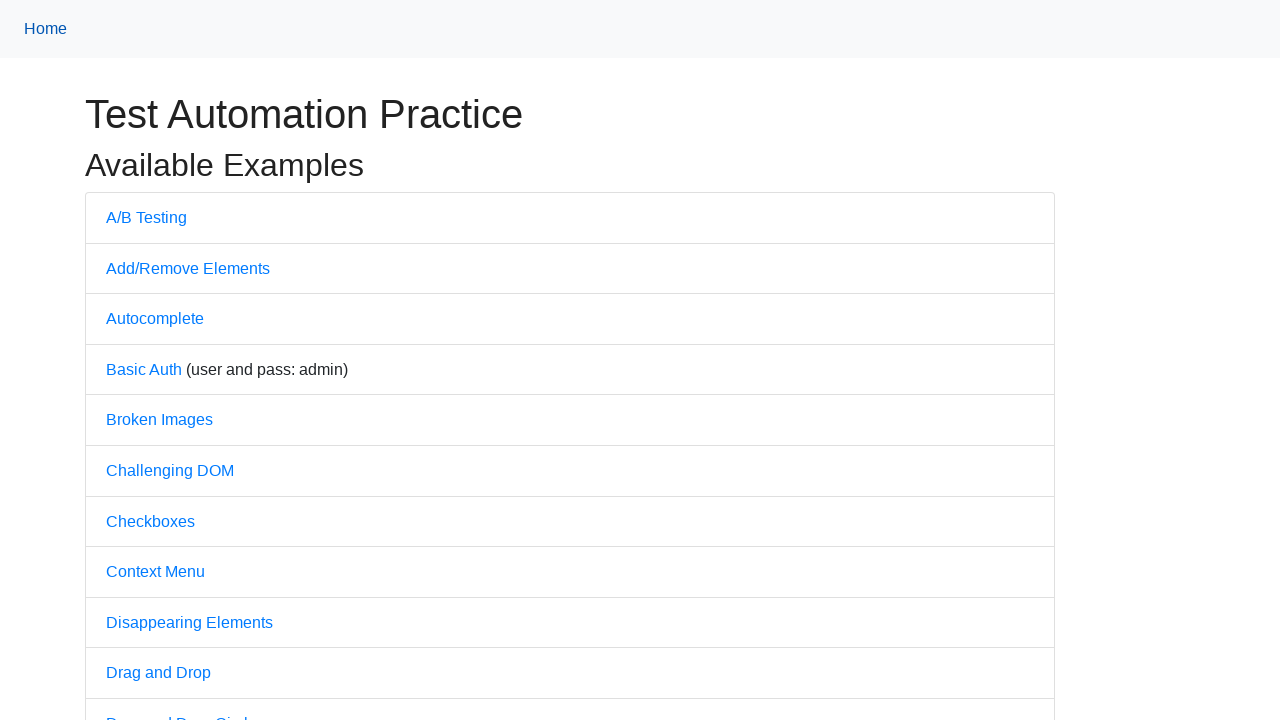